Tests multi-tab browser handling by opening multiple URLs in new tabs and switching between windows. Demonstrates window handle management and tab navigation.

Starting URL: https://www.nopcommerce.com/en/login

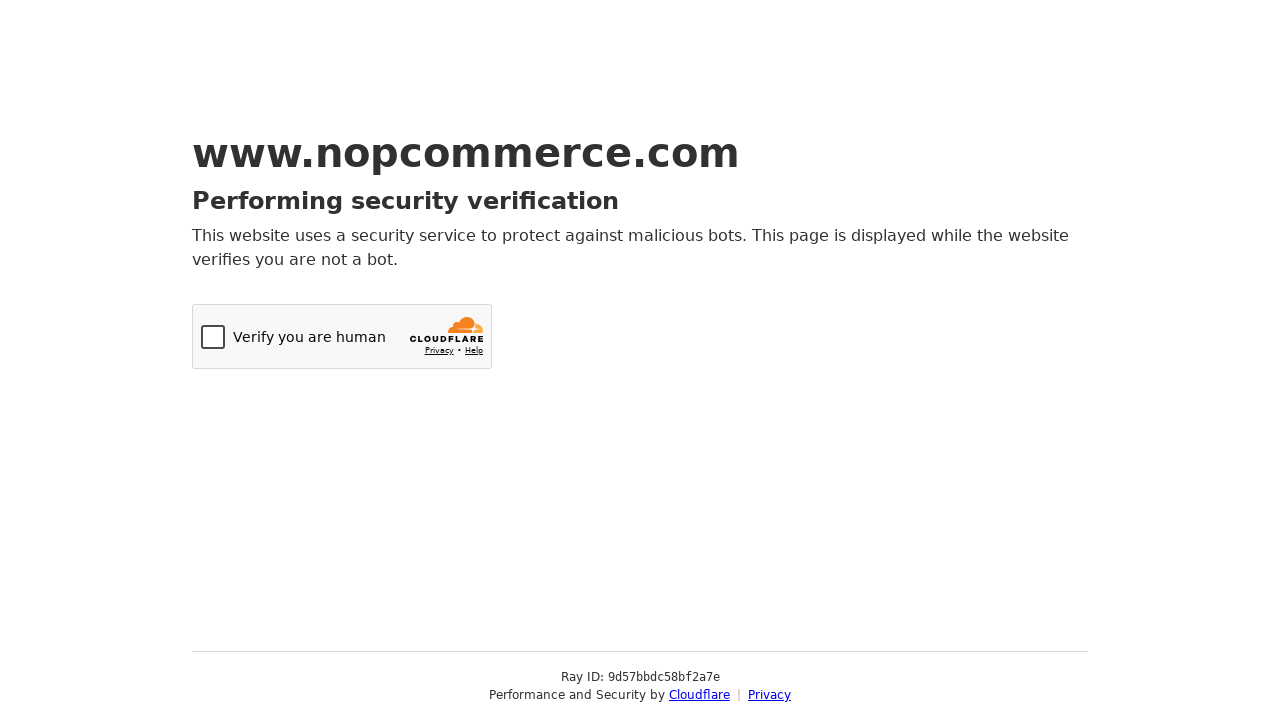

Opened new tab and navigated to https://www.nopcommerce.com/en/login
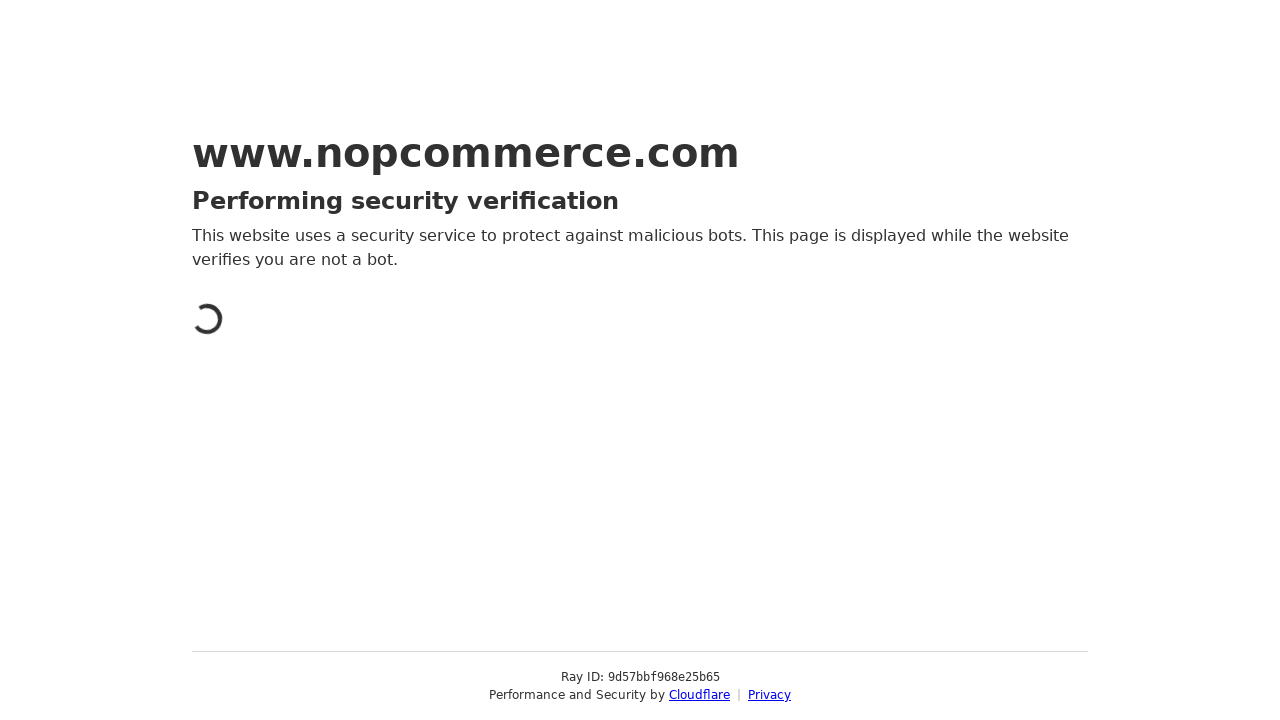

Opened new tab and navigated to https://admin-demo.nopcommerce.com/login?ReturnUrl=%2Fadmin%2F
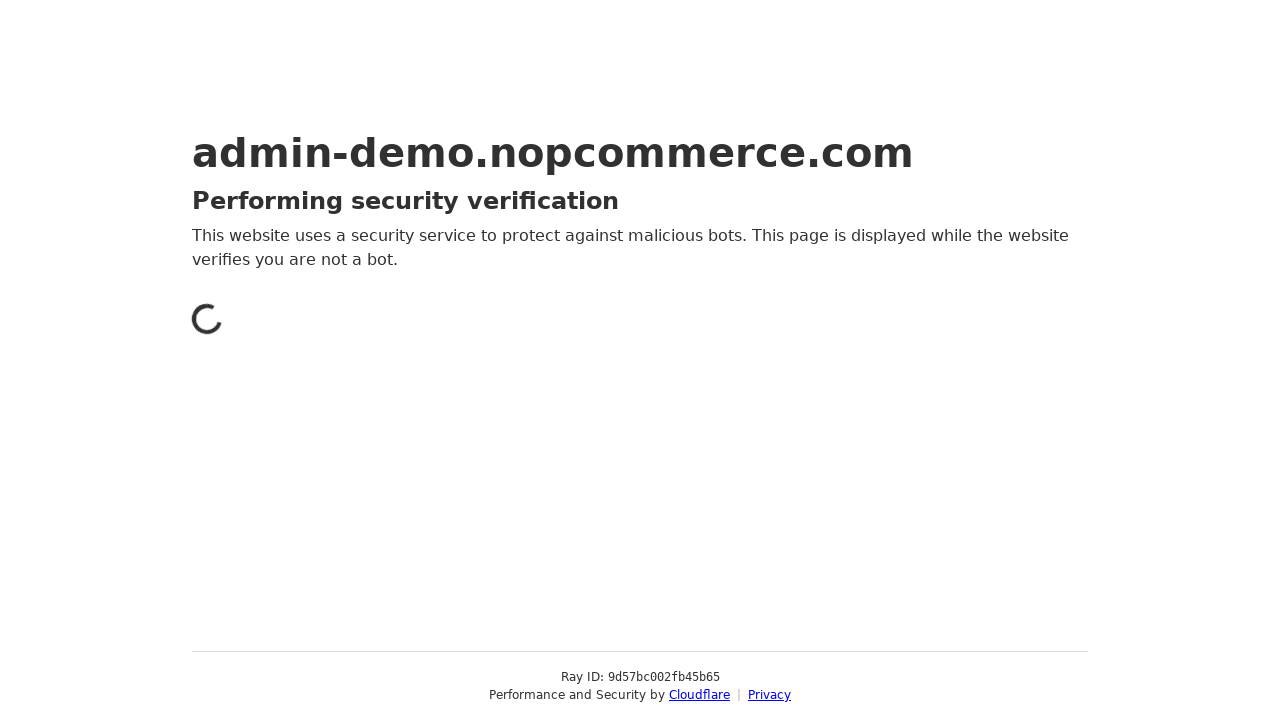

Opened new tab and navigated to https://www.nopcommerce.com/en/boards/topic/3803/login-as-administrator
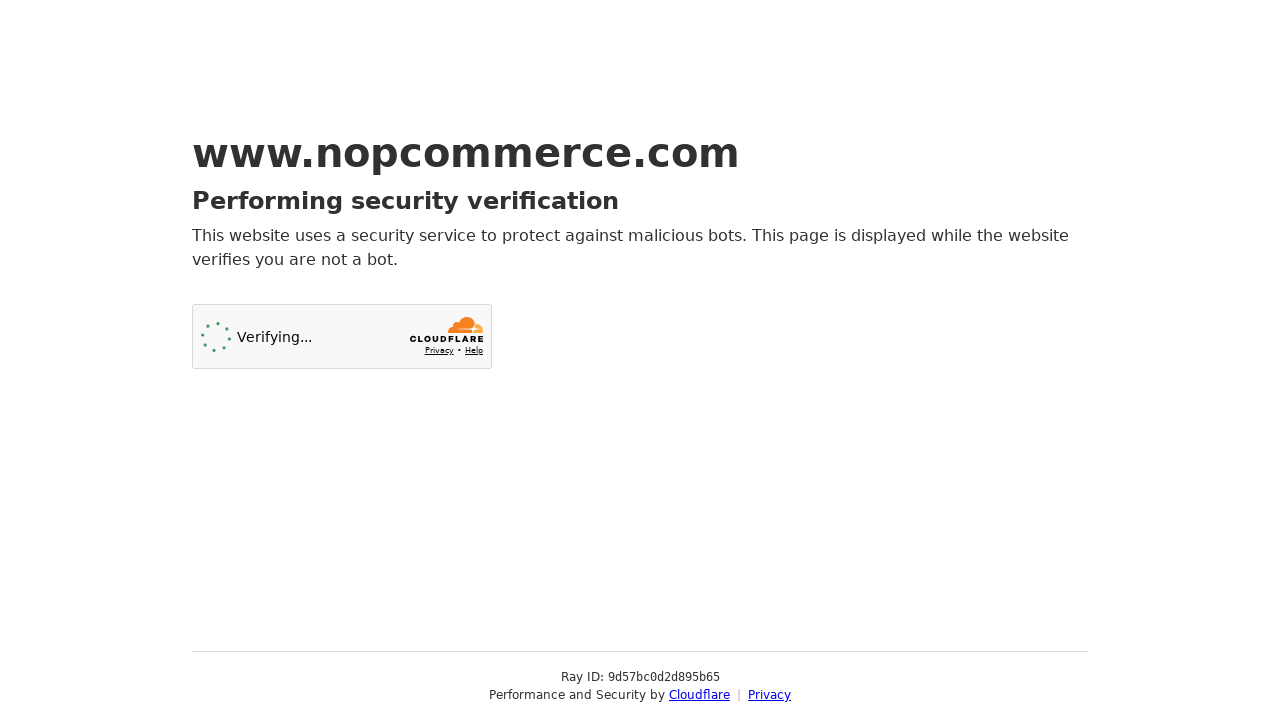

Opened new tab and navigated to https://www.nopcommerce.com/en/boards/topic/55034/admin-login
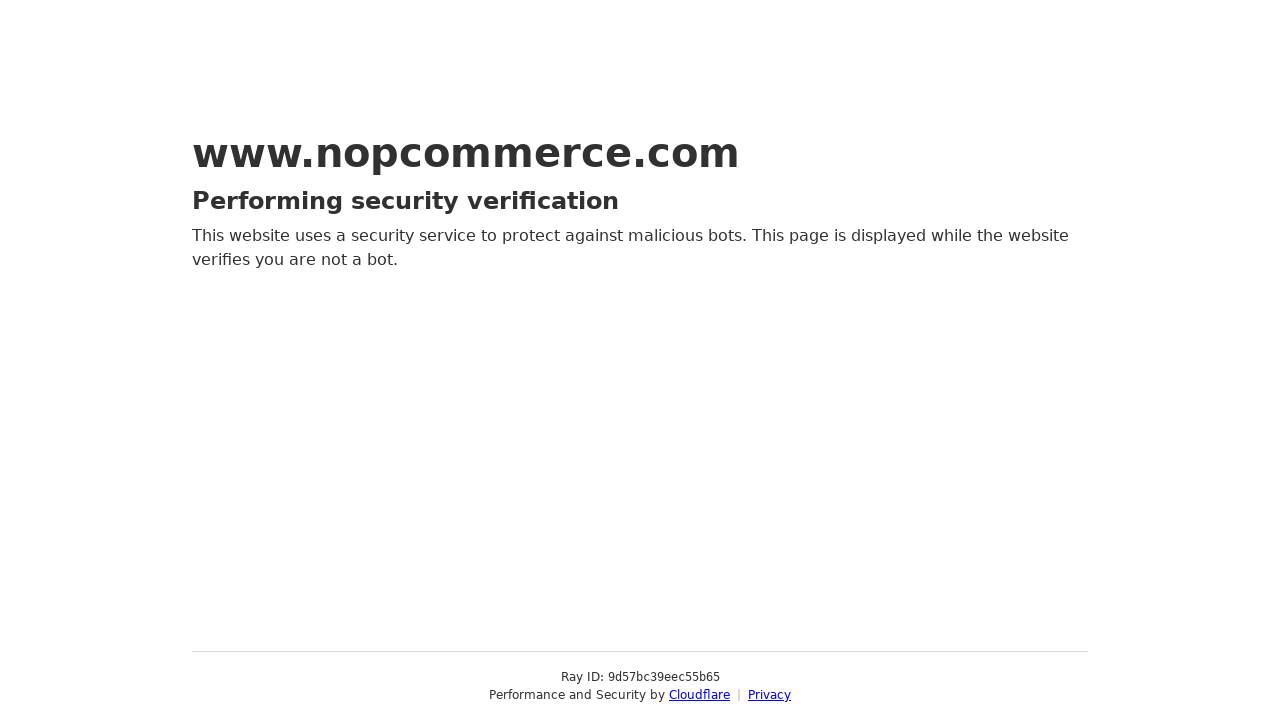

Opened new tab and navigated to https://www.nopcommerce.com/en
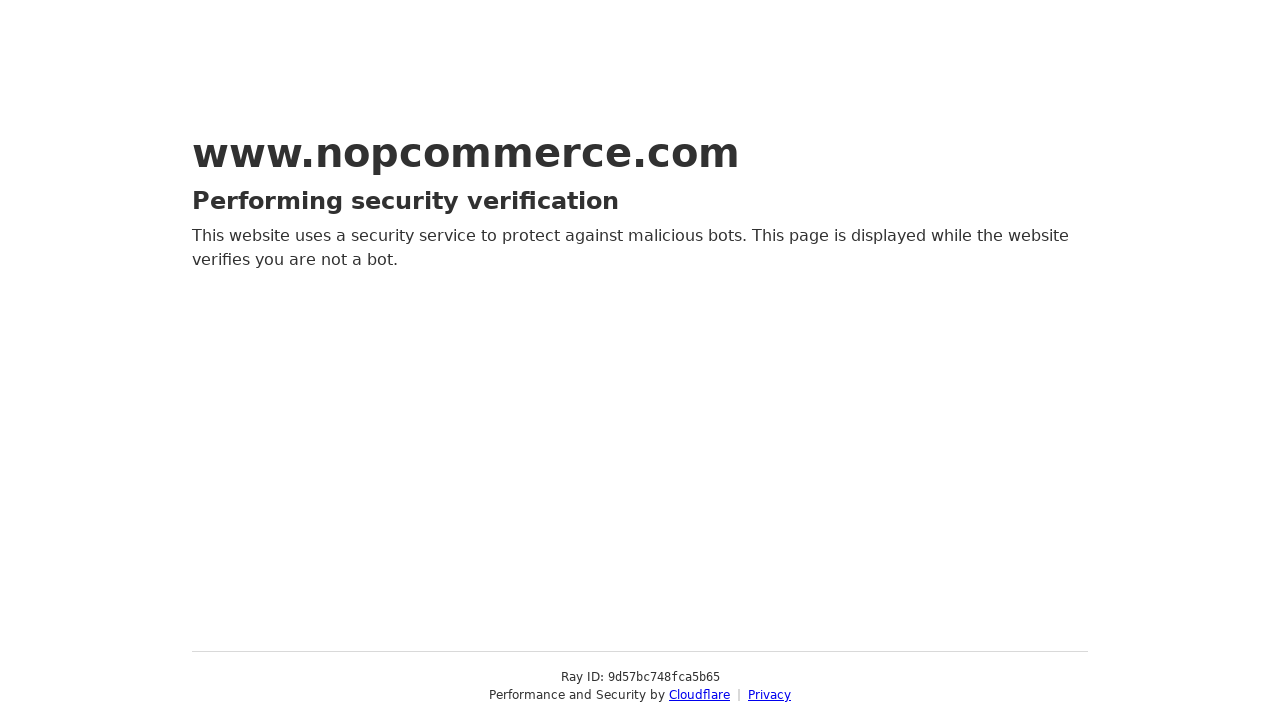

Opened new tab and navigated to https://www.nopcommerce.com/en/boards/topic/2578/cant-login
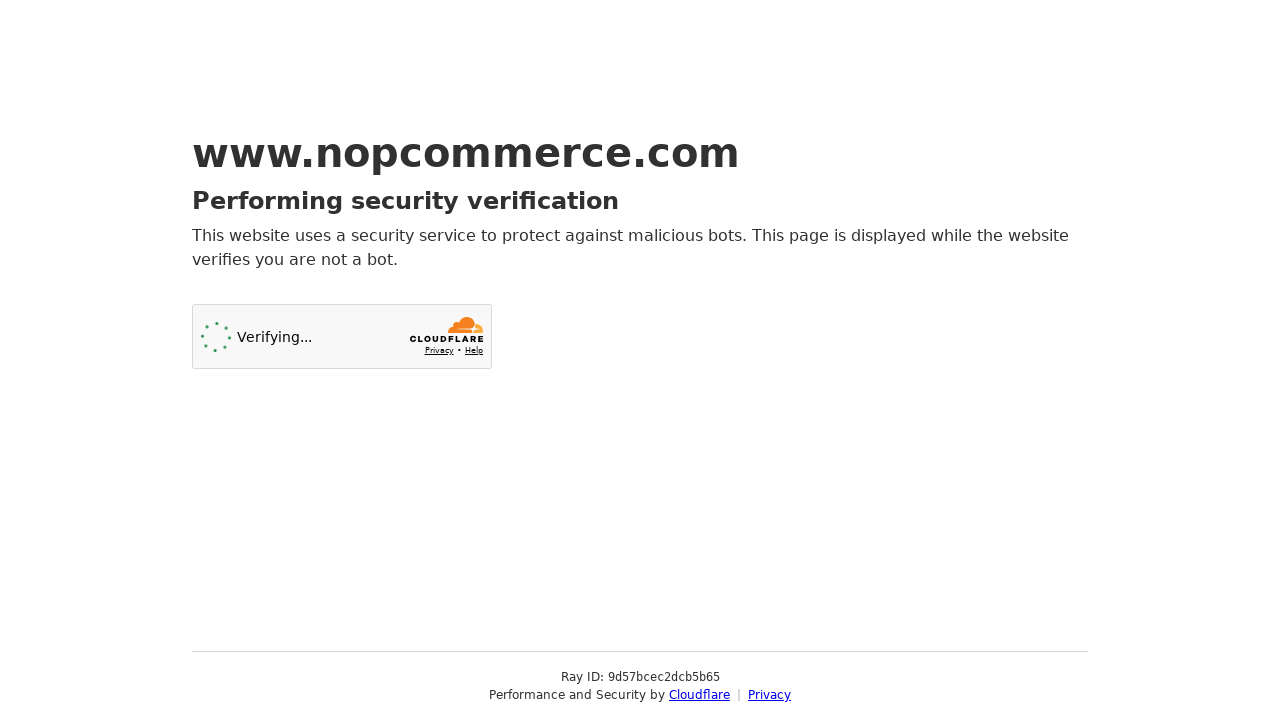

Opened new tab and navigated to https://www.nopcommerce.com/en/popup-login-plugin-by-nopstation
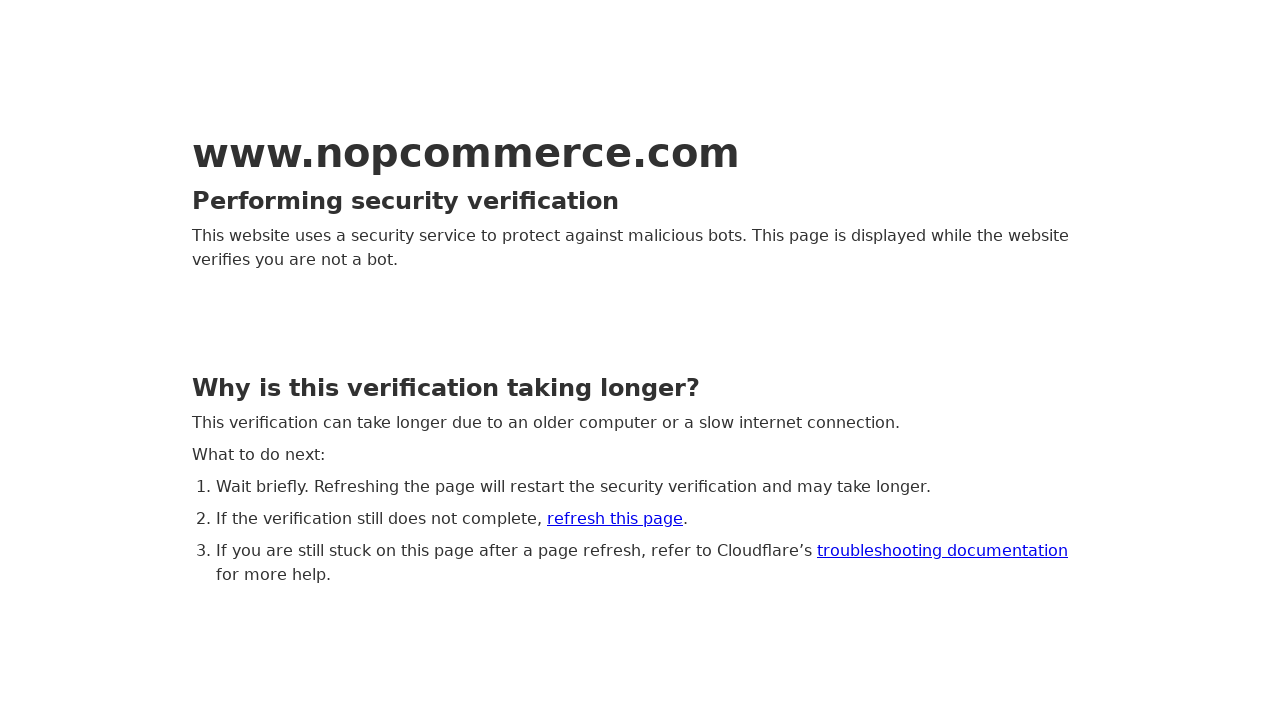

Opened new tab and navigated to https://www.nopcommerce.com/en/boards/topic/22294/require-login-at-first-page
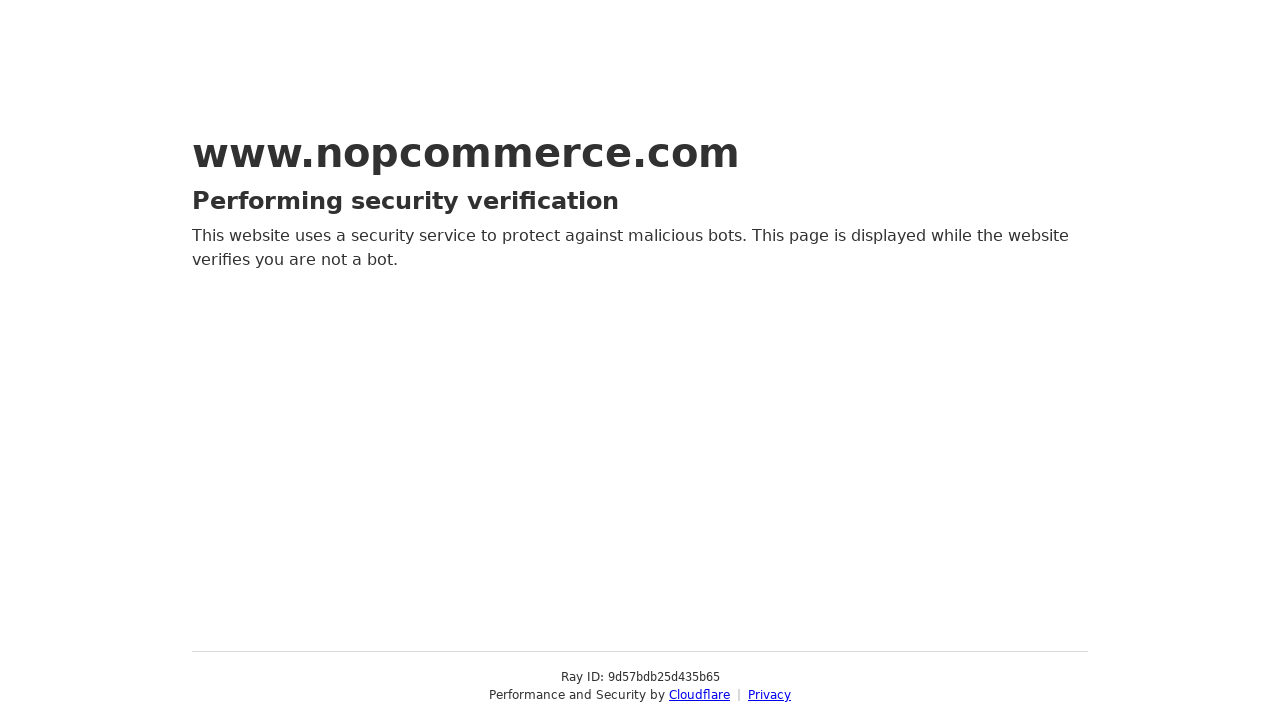

Opened new tab and navigated to https://www.nopcommerce.com/en/boards/topic/15044/how-to-edit-login-page
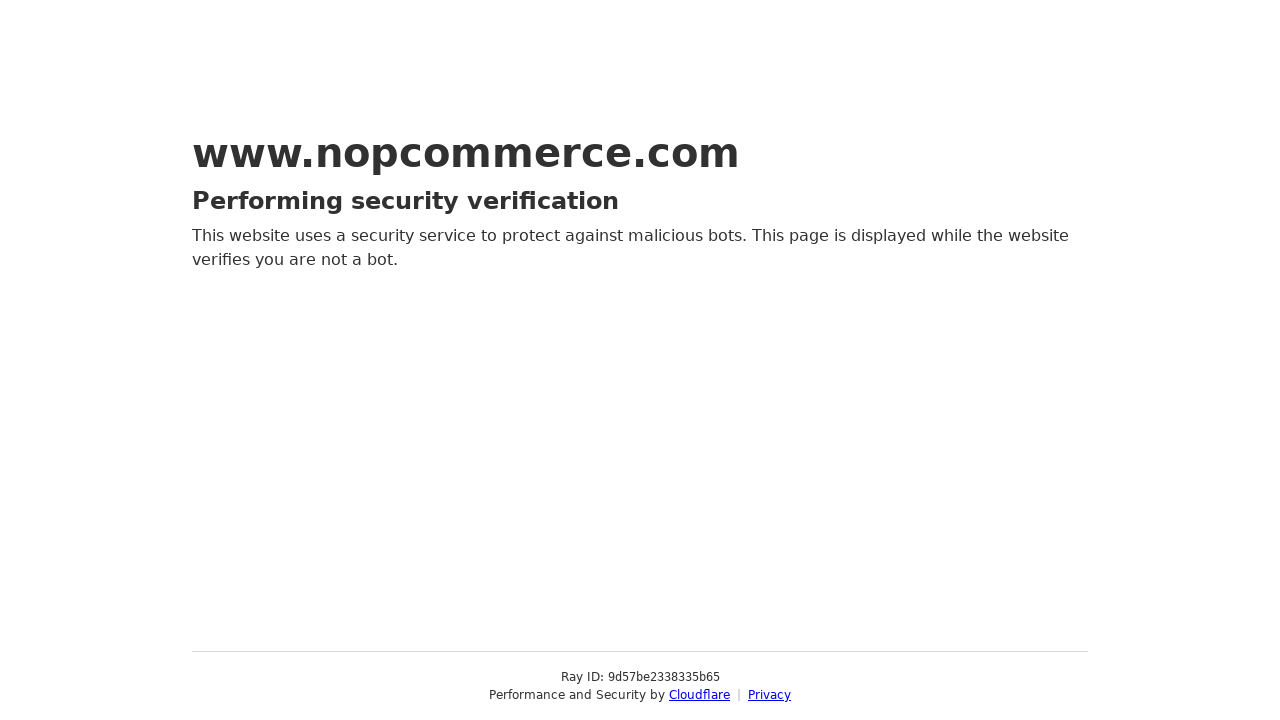

Opened new tab and navigated to https://www.nopcommerce.com/en/social-login-via-facebook-google-etc-foxnetsoftcom
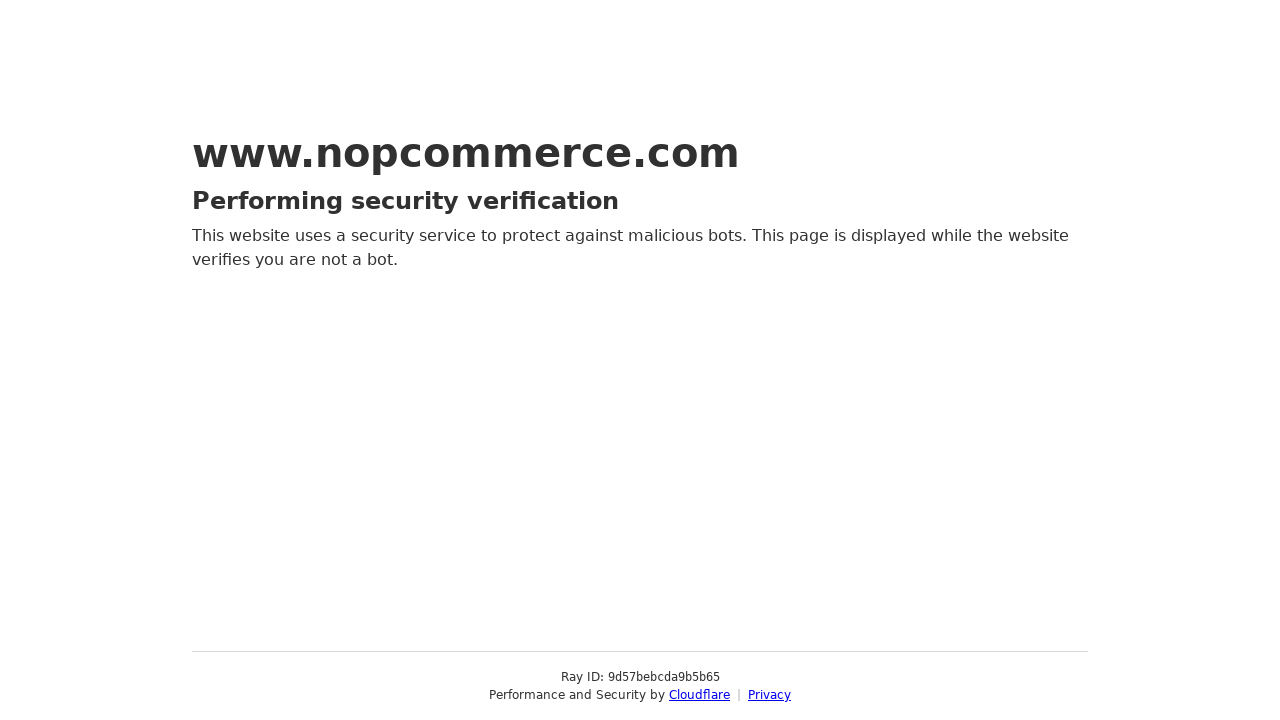

Retrieved all pages from context - total pages: 11
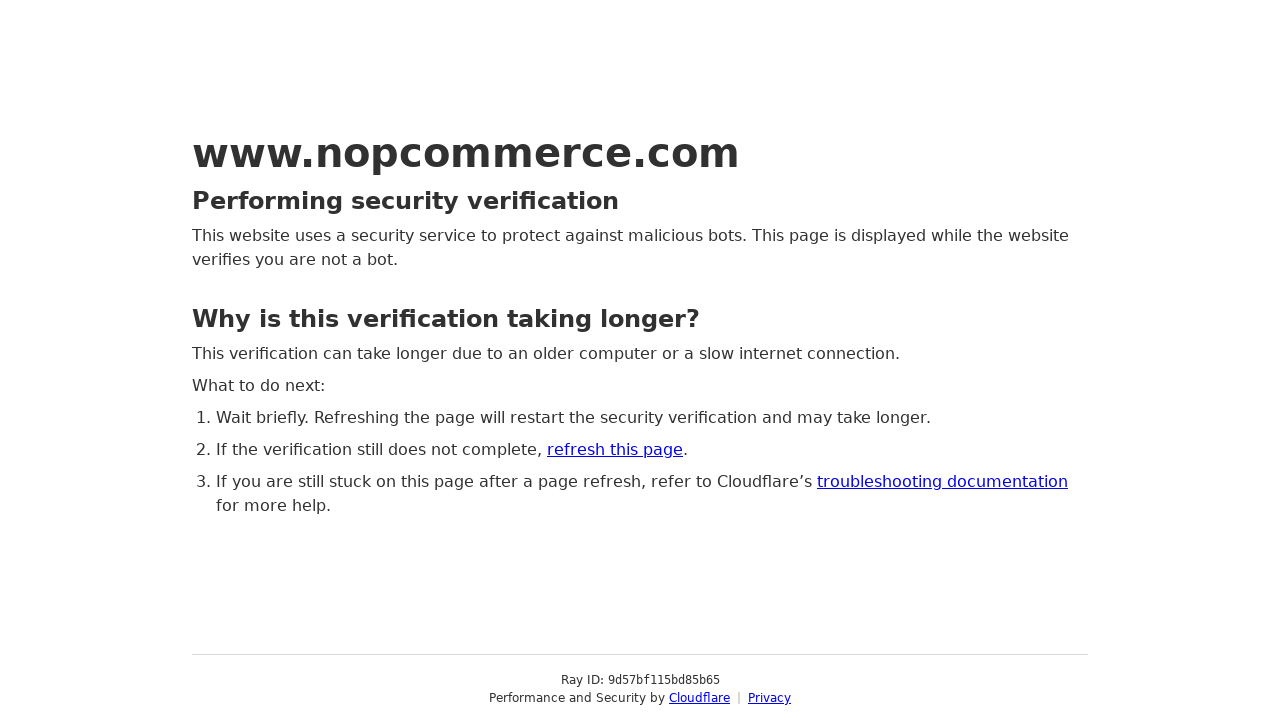

Brought second page to front and switched focus
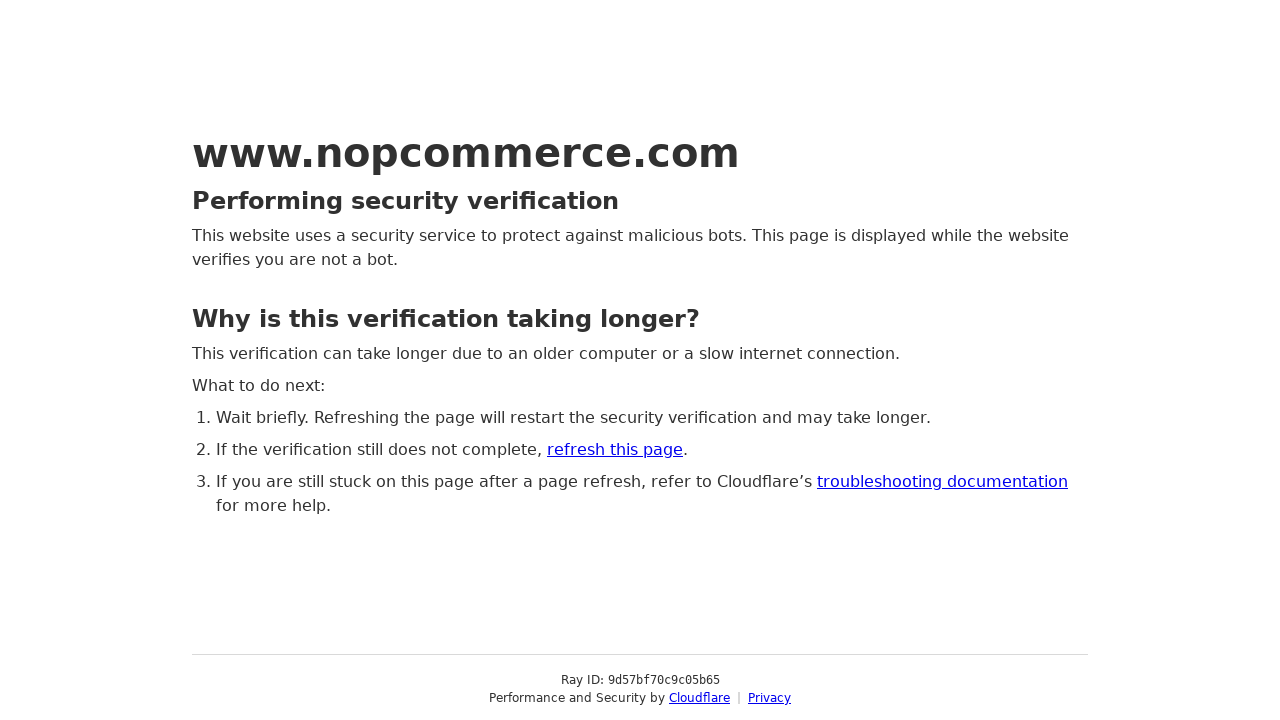

Waited for target page to reach domcontentloaded state
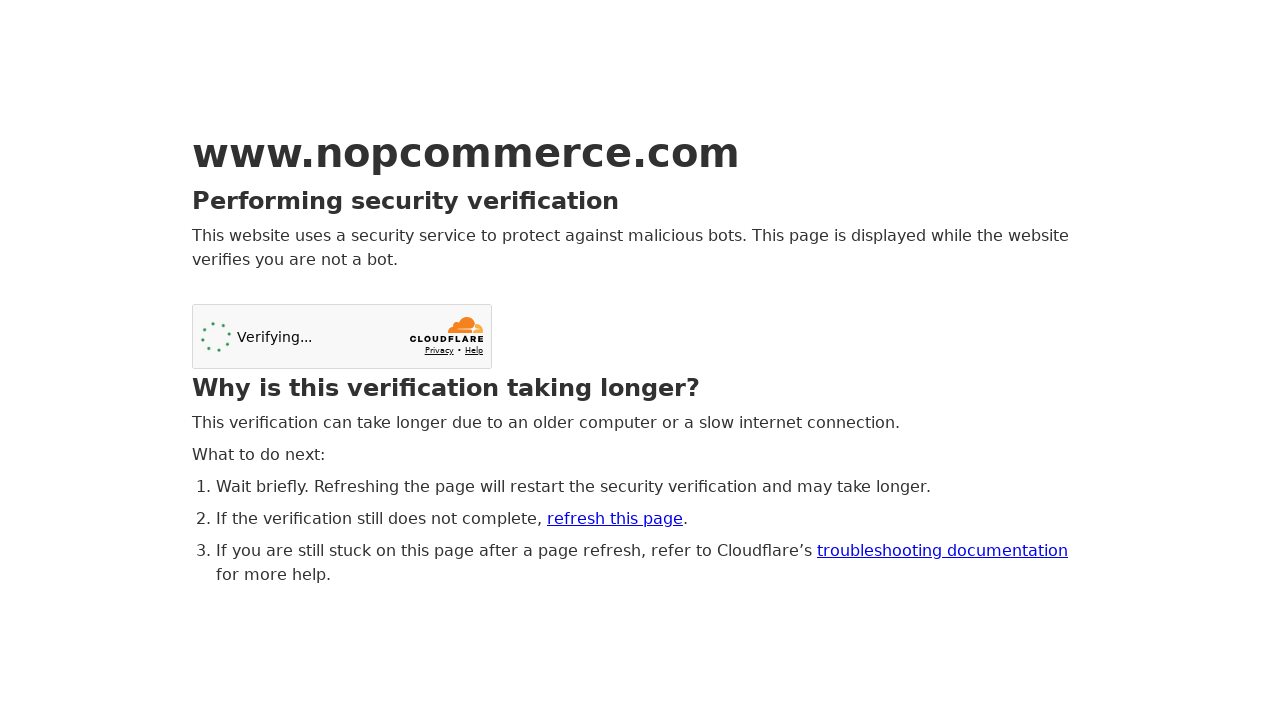

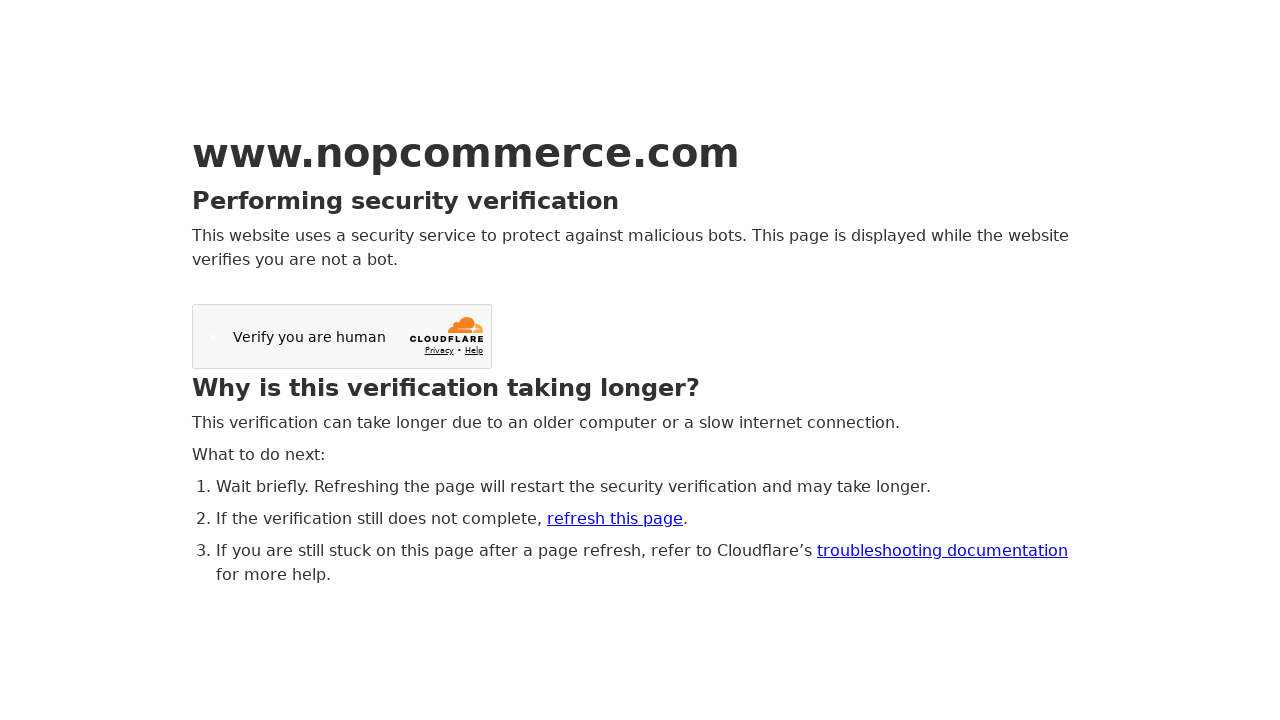